Tests infinite scroll functionality by clicking on the Infinite Scroll link, scrolling down multiple times to load content, then scrolling back up, and verifying the page heading

Starting URL: http://the-internet.herokuapp.com/

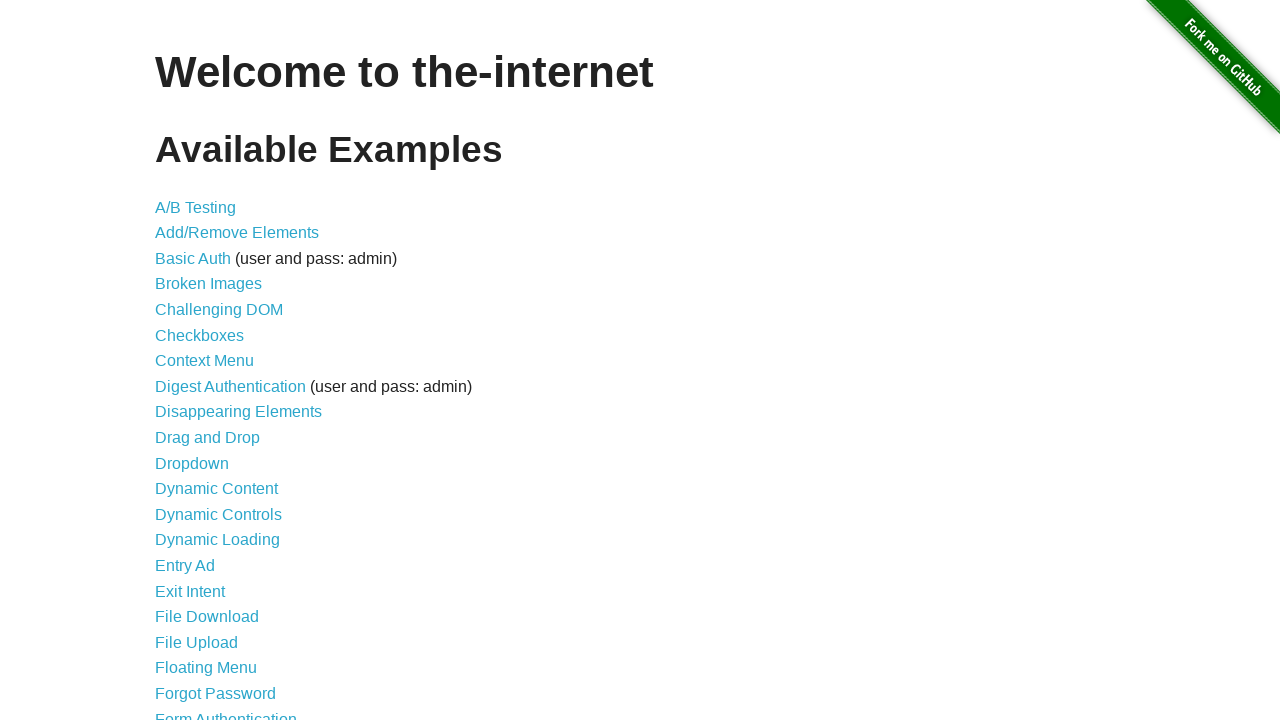

Clicked on Infinite Scroll link at (201, 360) on text=Infinite Scroll
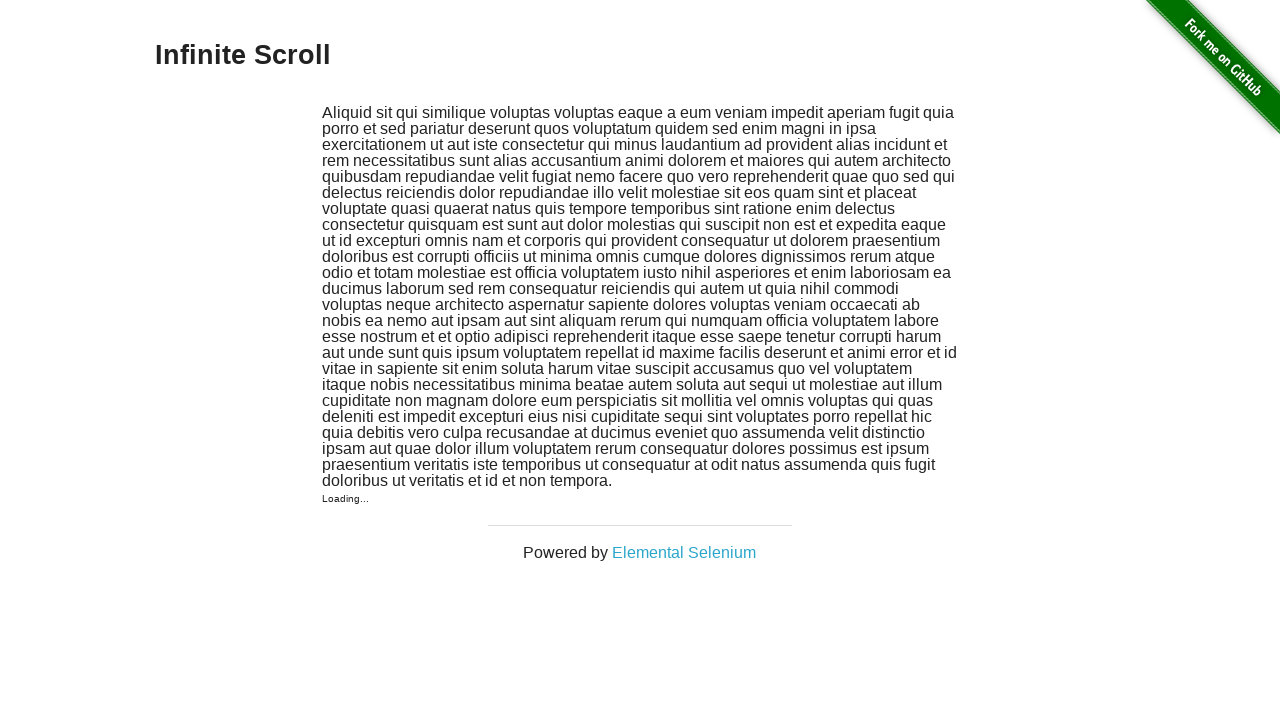

Infinite scroll page loaded and content selector found
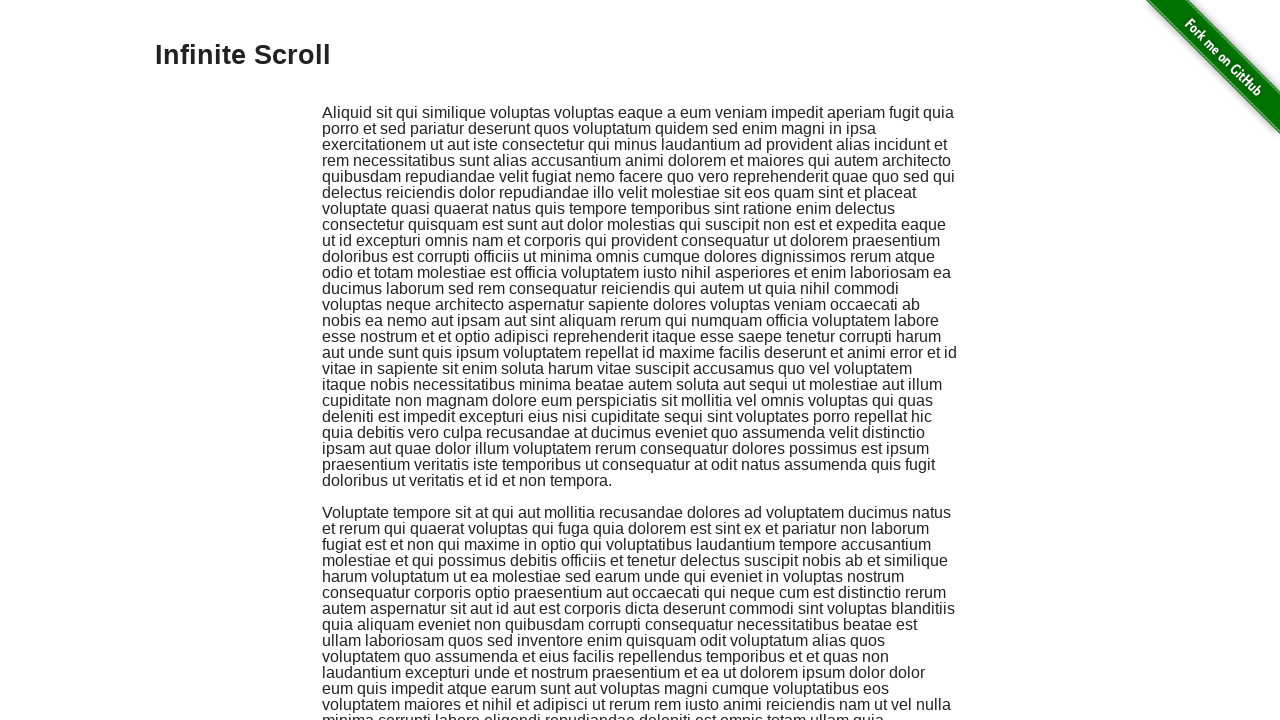

Scrolled down to position 2000 (iteration 1)
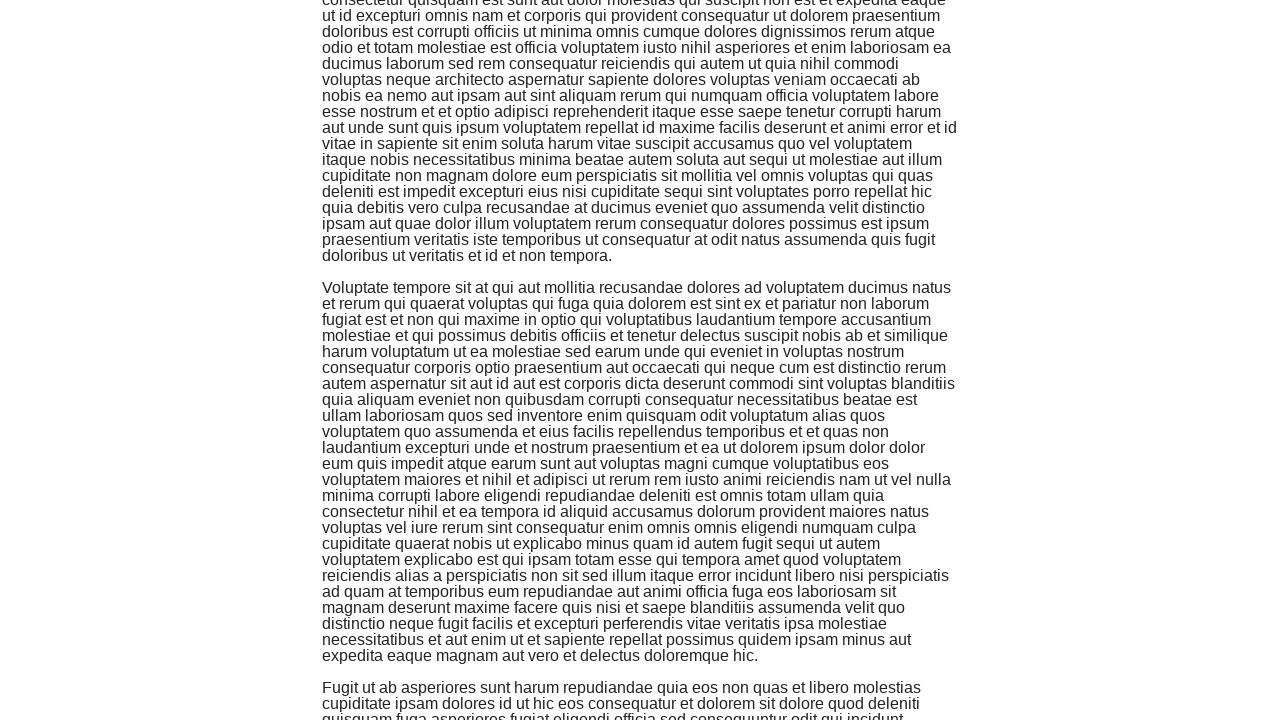

Waited 2 seconds for content to load (iteration 1)
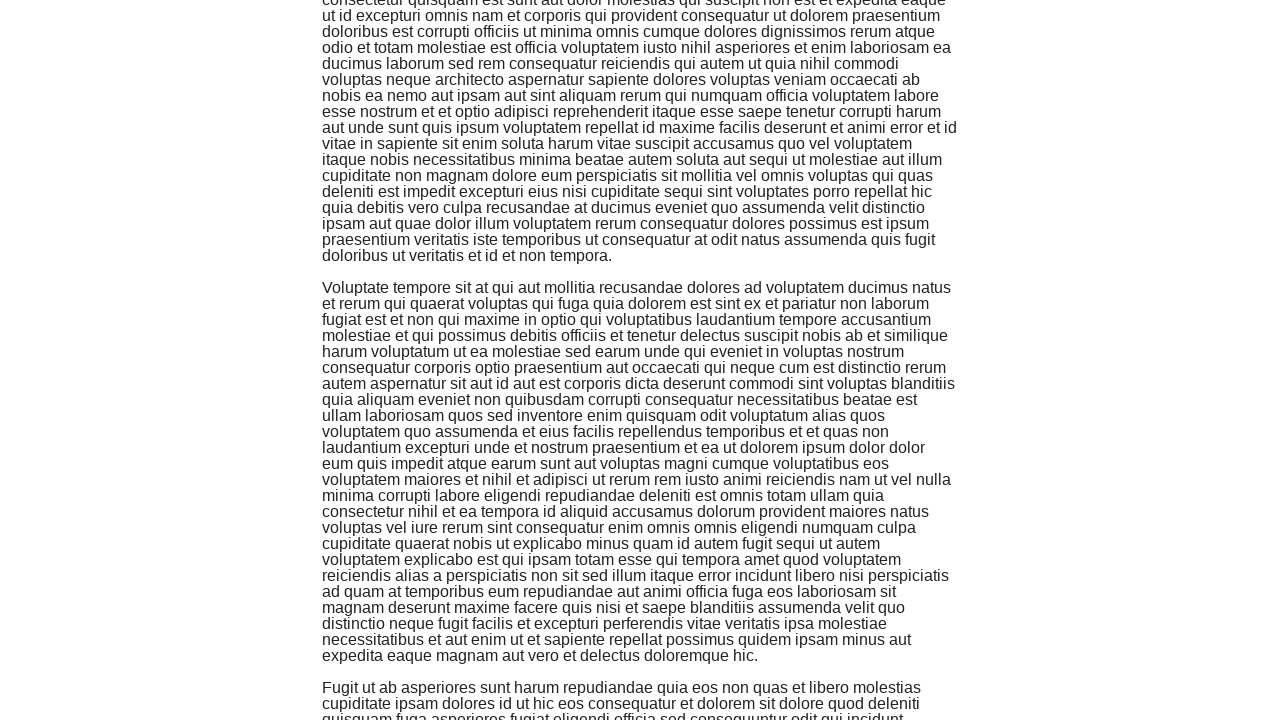

Scrolled down to position 2000 (iteration 2)
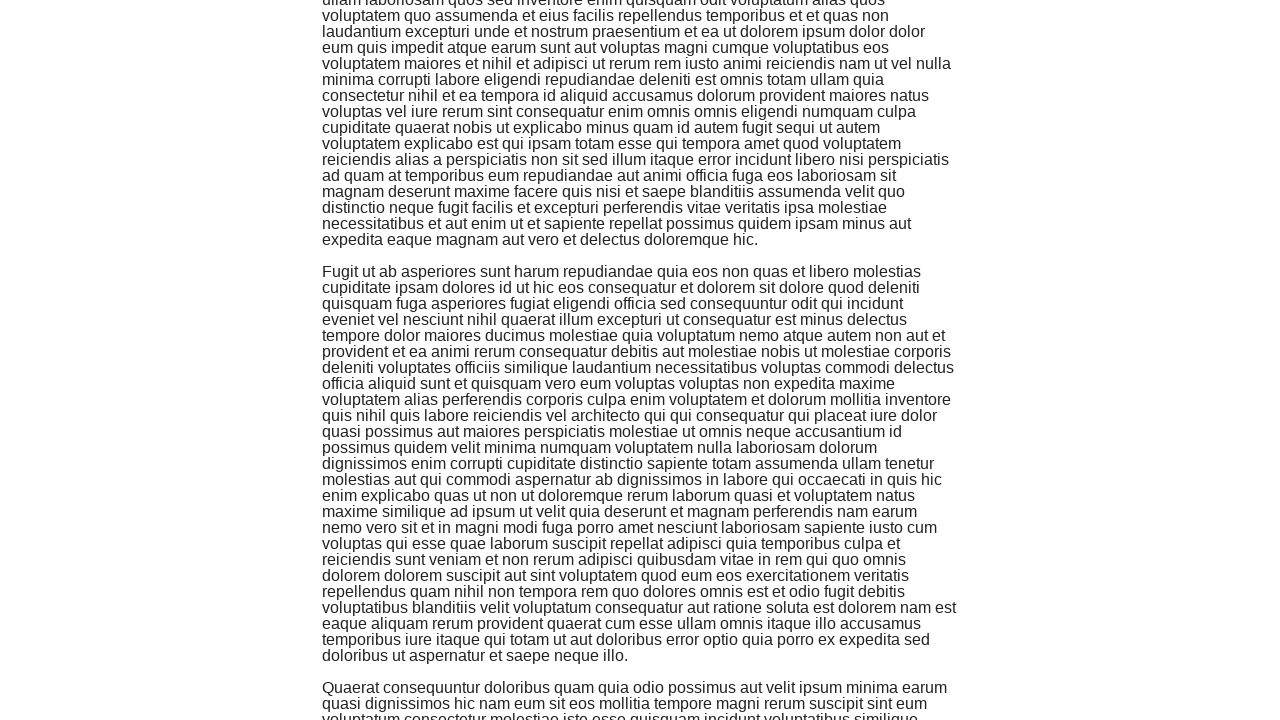

Waited 2 seconds for content to load (iteration 2)
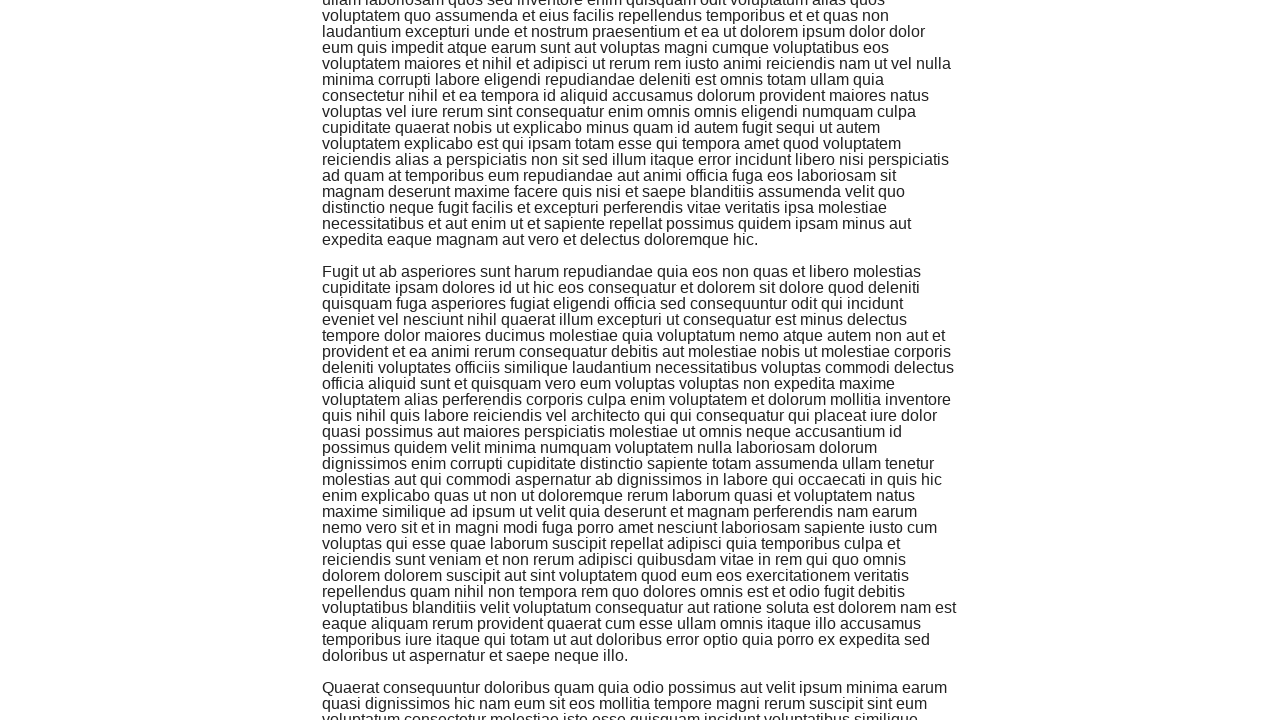

Scrolled up by 1500 pixels (iteration 1)
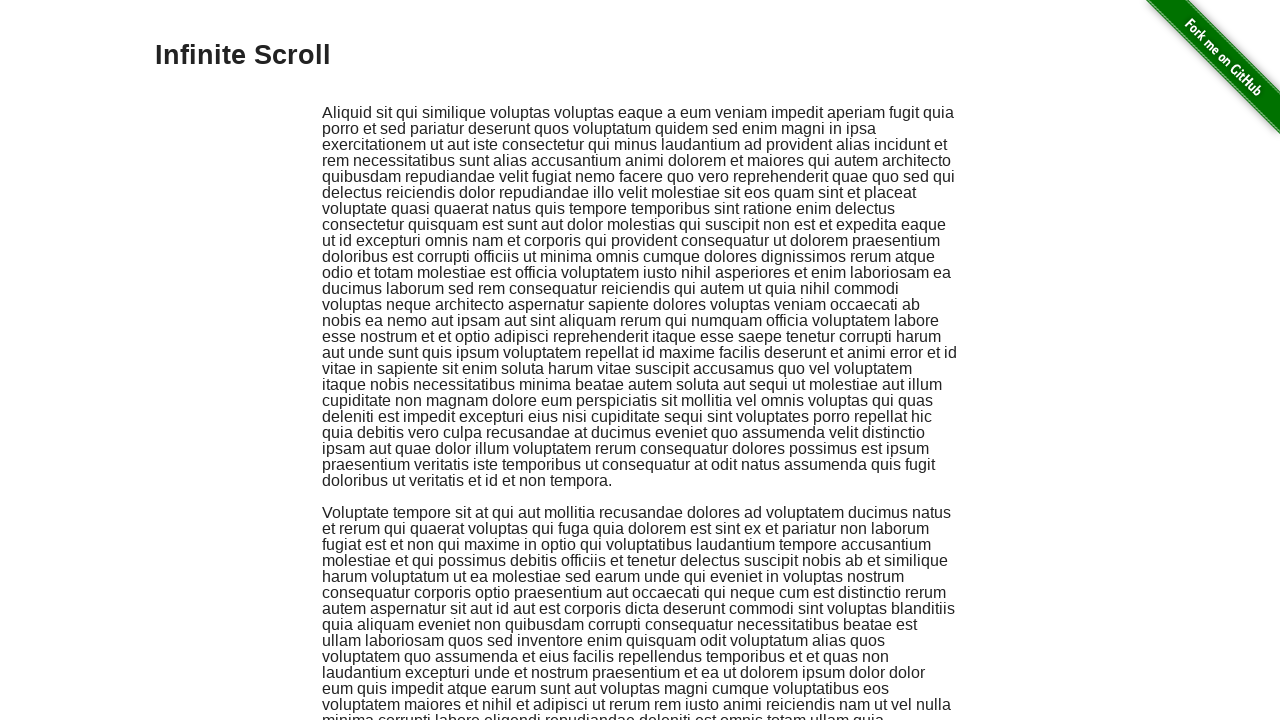

Waited 2 seconds after scrolling up (iteration 1)
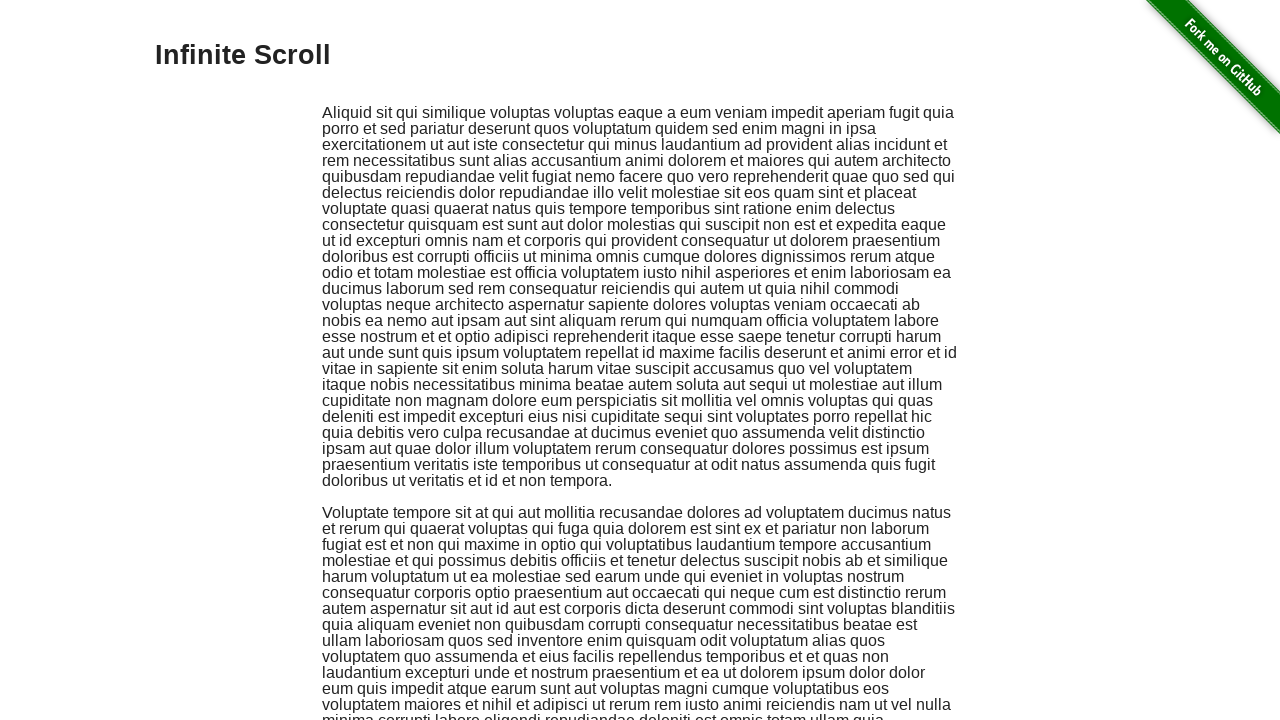

Scrolled up by 1500 pixels (iteration 2)
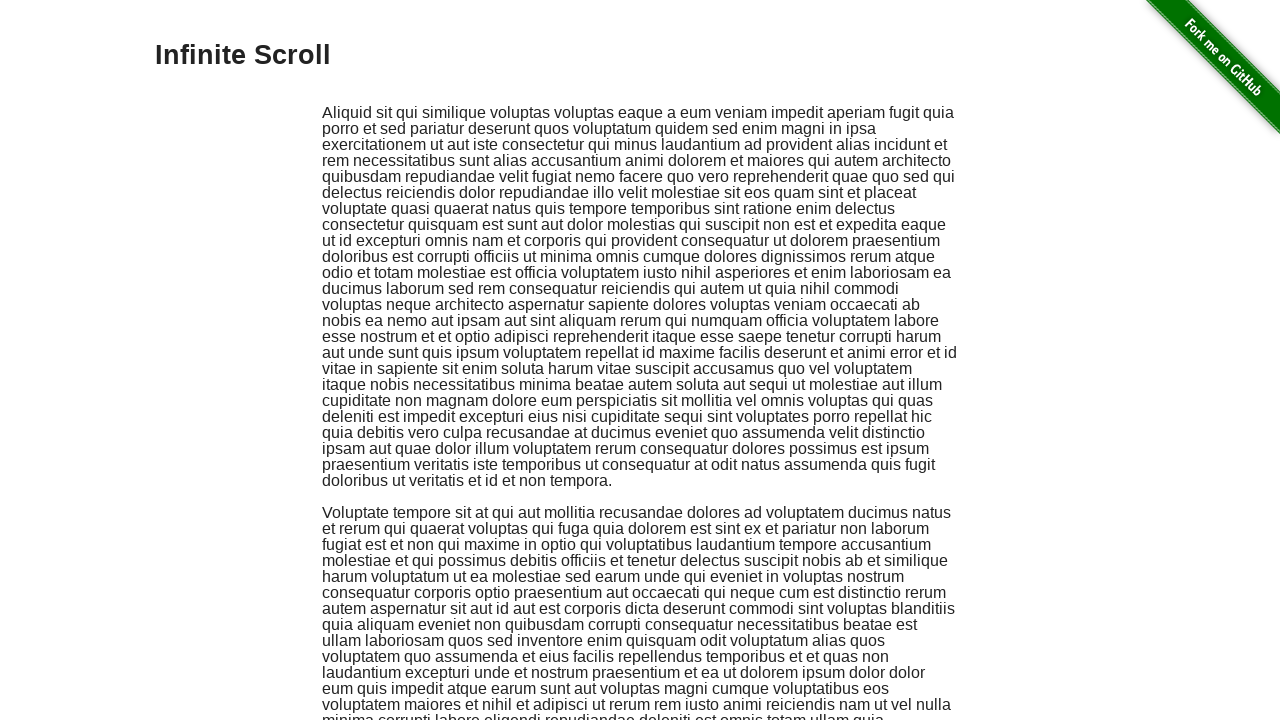

Waited 2 seconds after scrolling up (iteration 2)
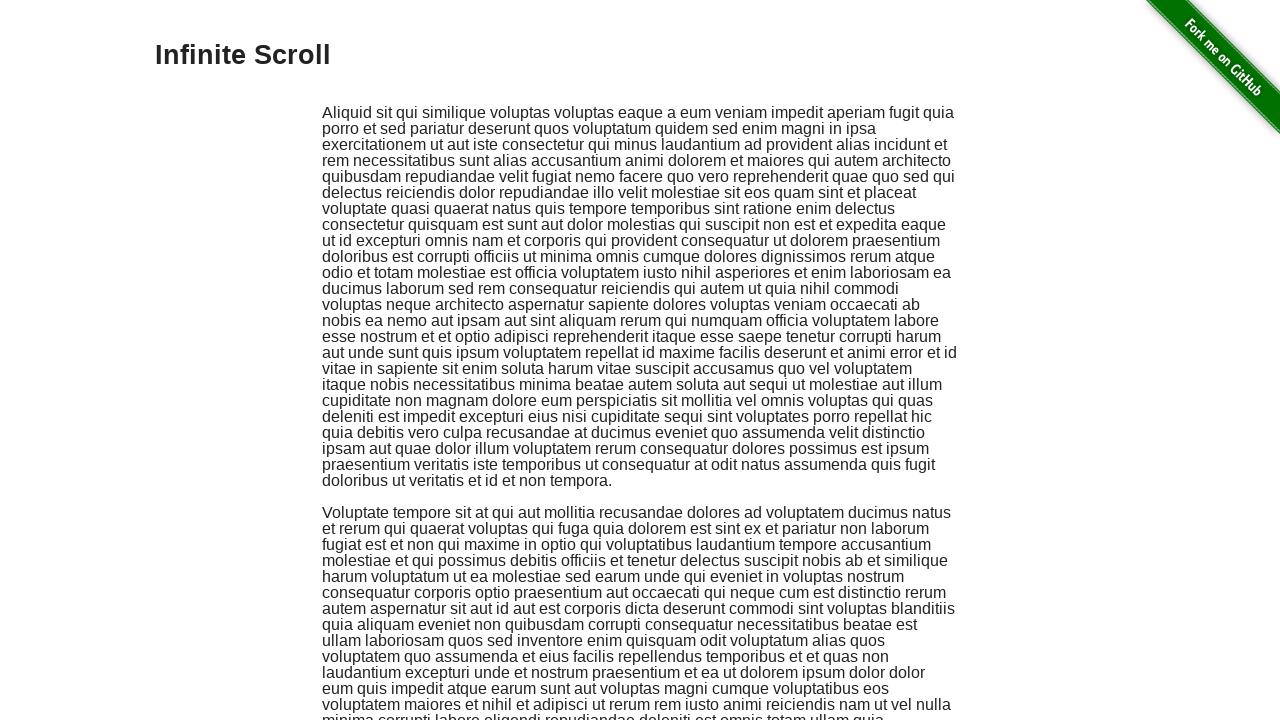

Verified page heading is visible after scrolling
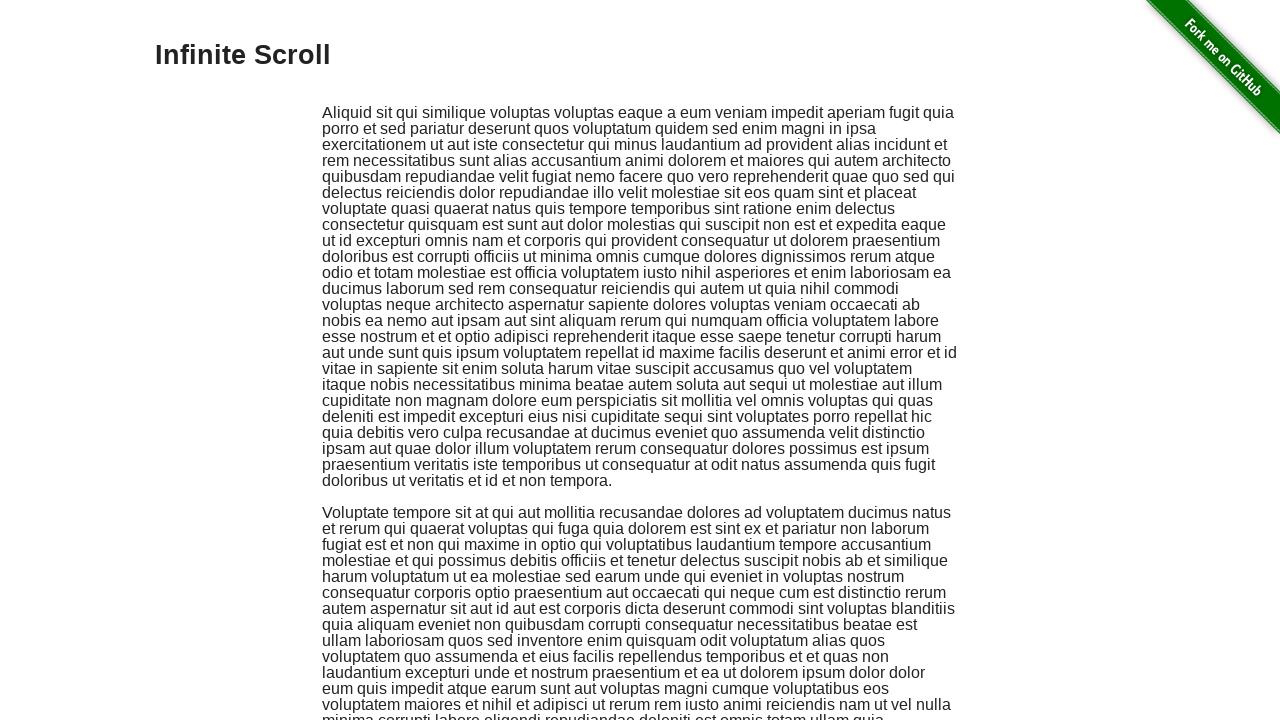

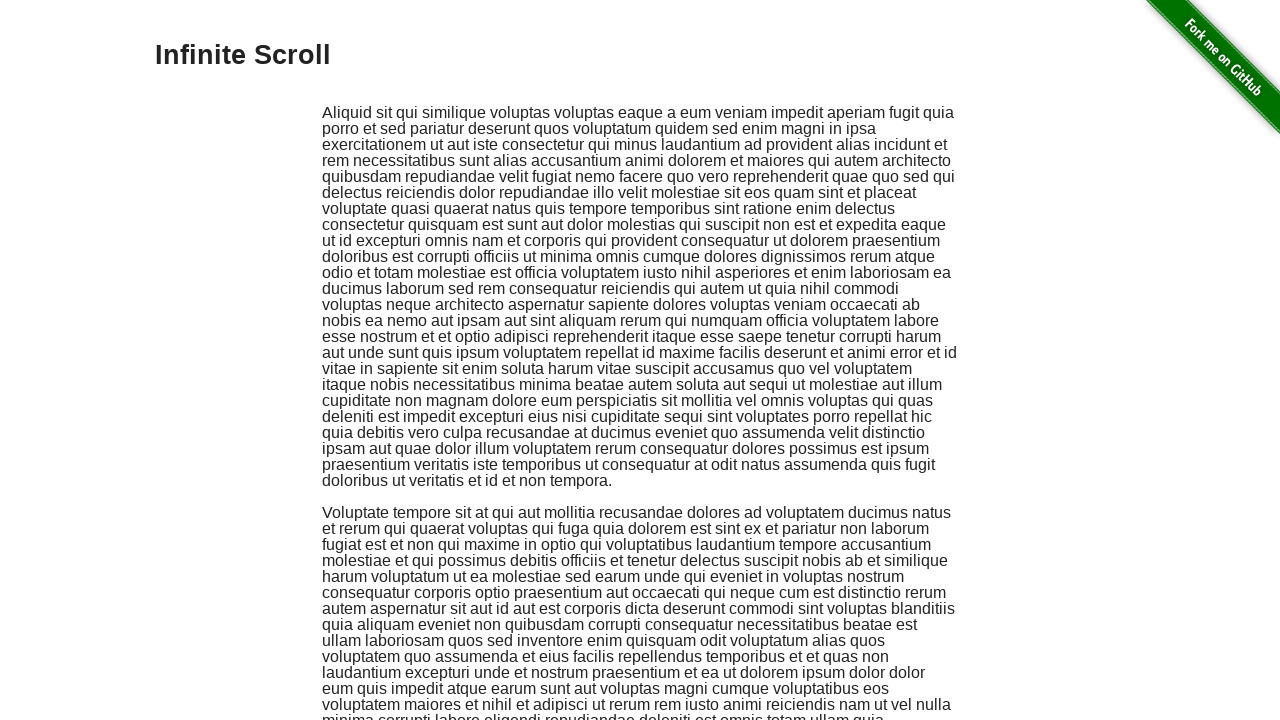